Tests data table sorting in ascending order by clicking the dues column header with class attributes and verifying the values are sorted correctly.

Starting URL: http://the-internet.herokuapp.com/tables

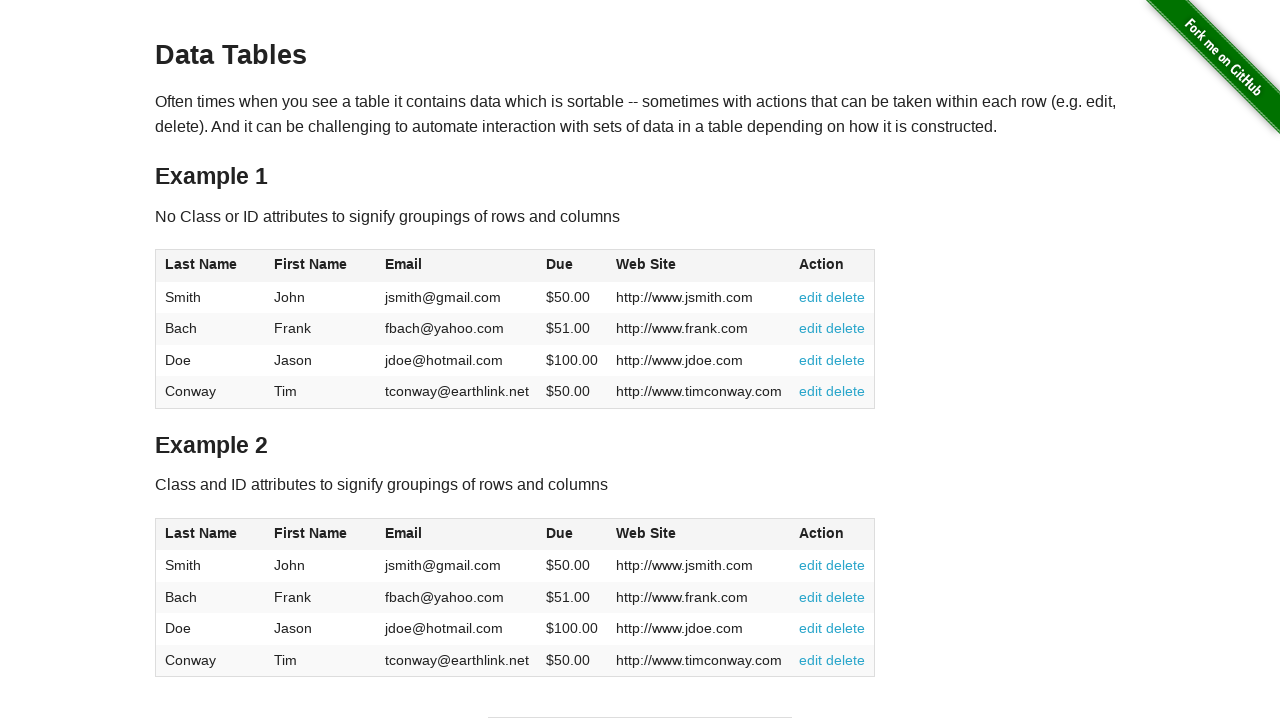

Clicked dues column header to sort in ascending order at (560, 533) on #table2 thead .dues
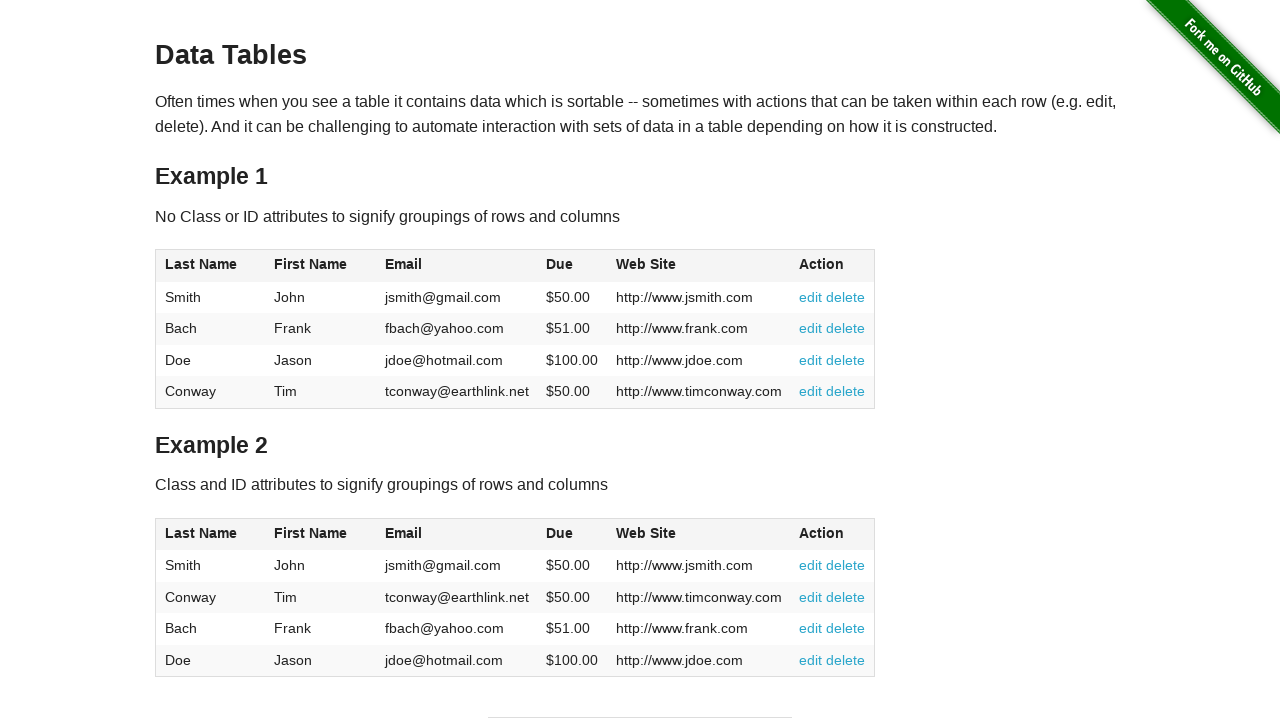

Table data loaded and sorted by dues column in ascending order
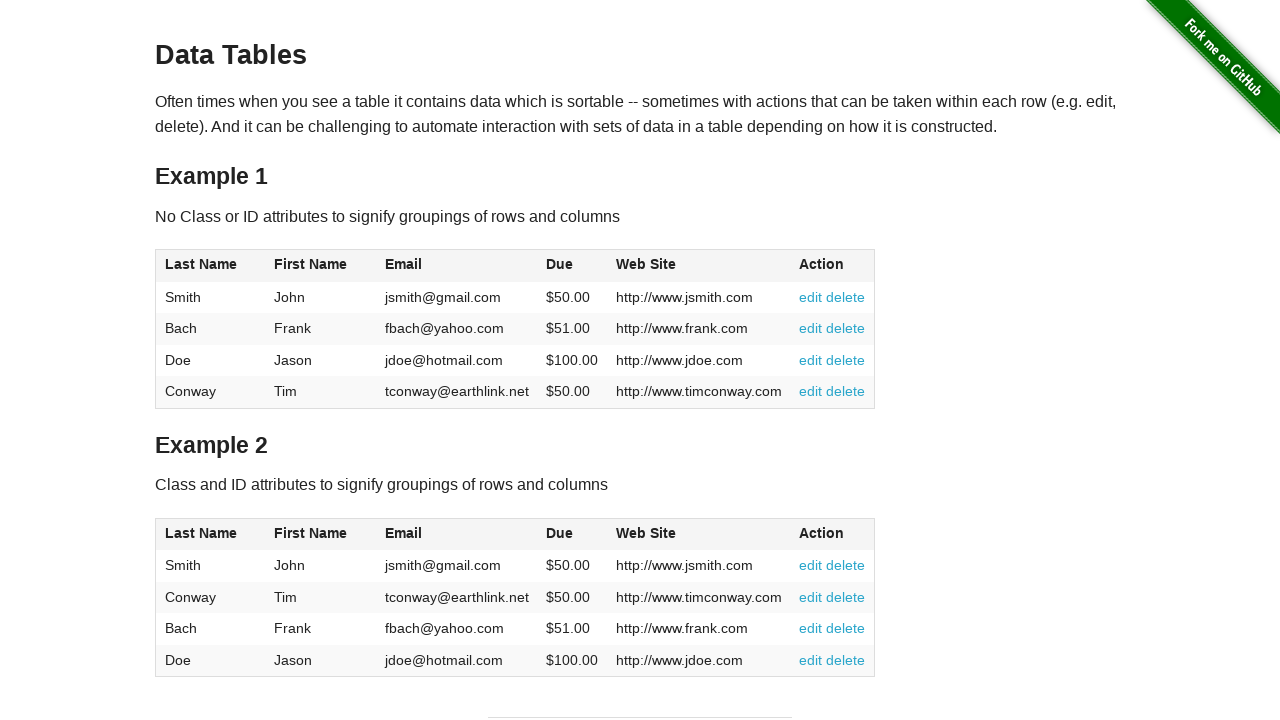

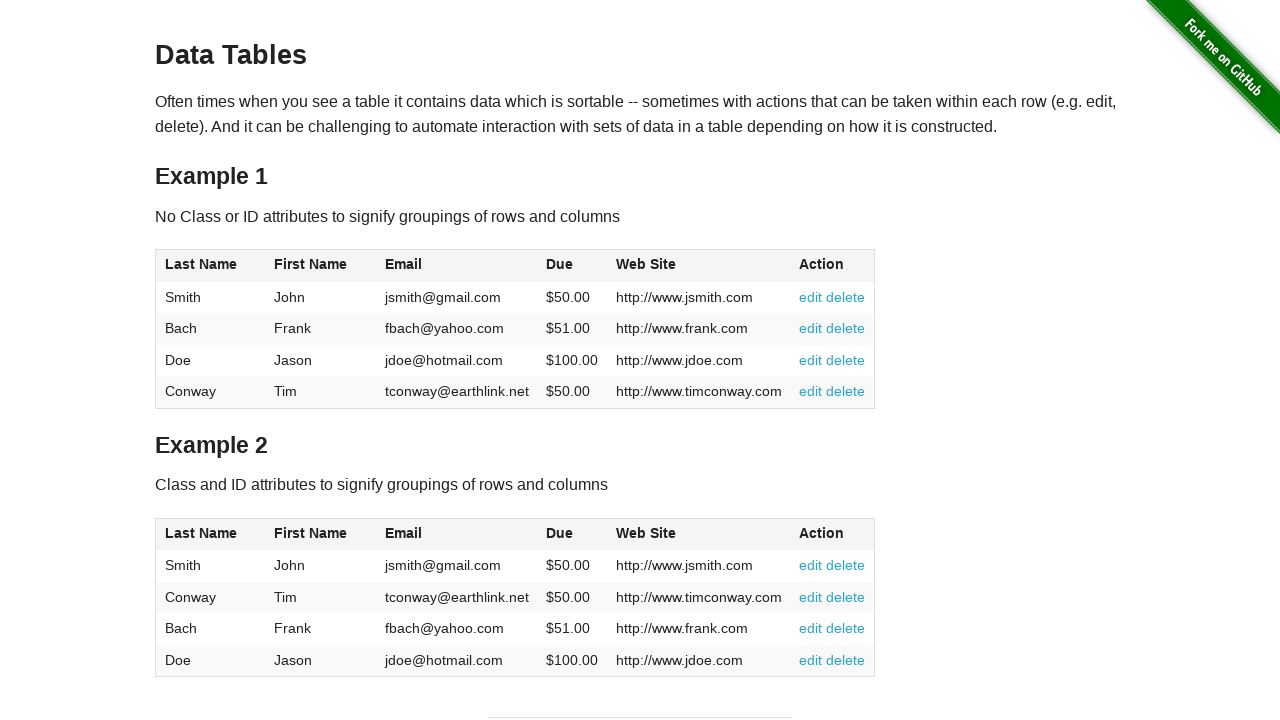